Tests table sorting functionality by clicking on the First Name column header to sort the data table

Starting URL: https://the-internet.herokuapp.com/tables

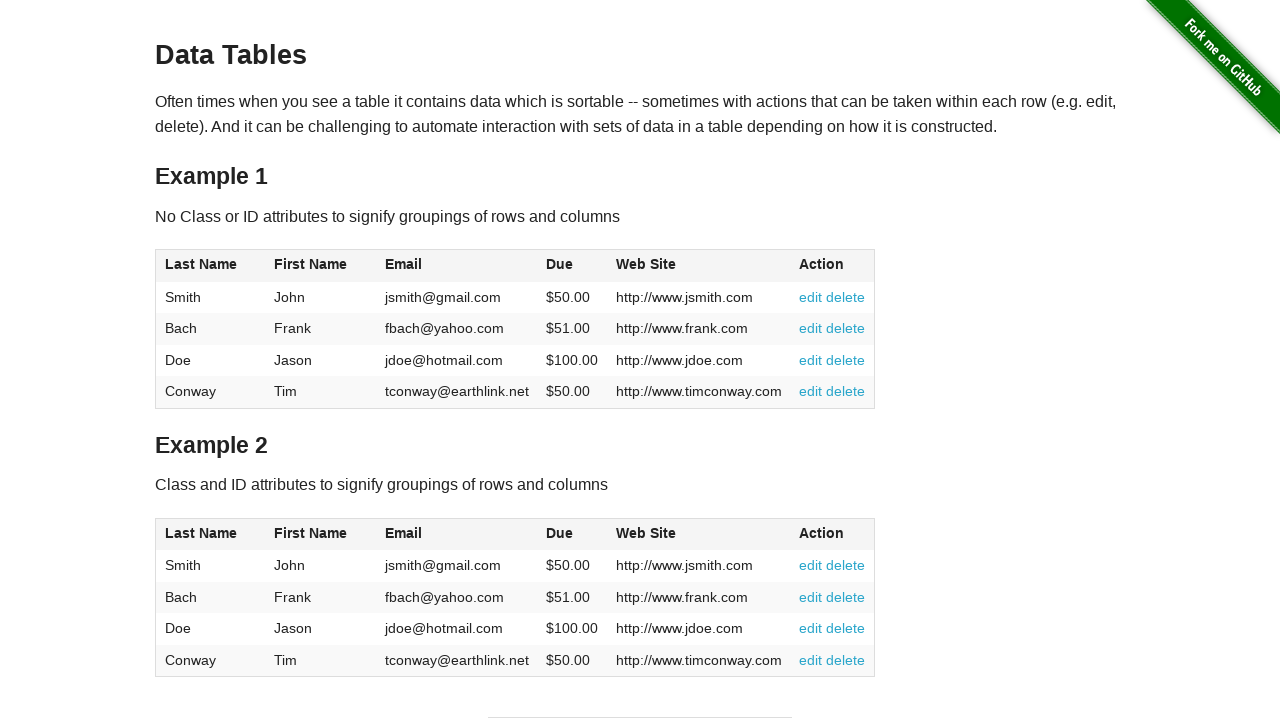

Clicked First Name column header to sort the data table at (321, 266) on #table1 thead tr th:nth-child(2)
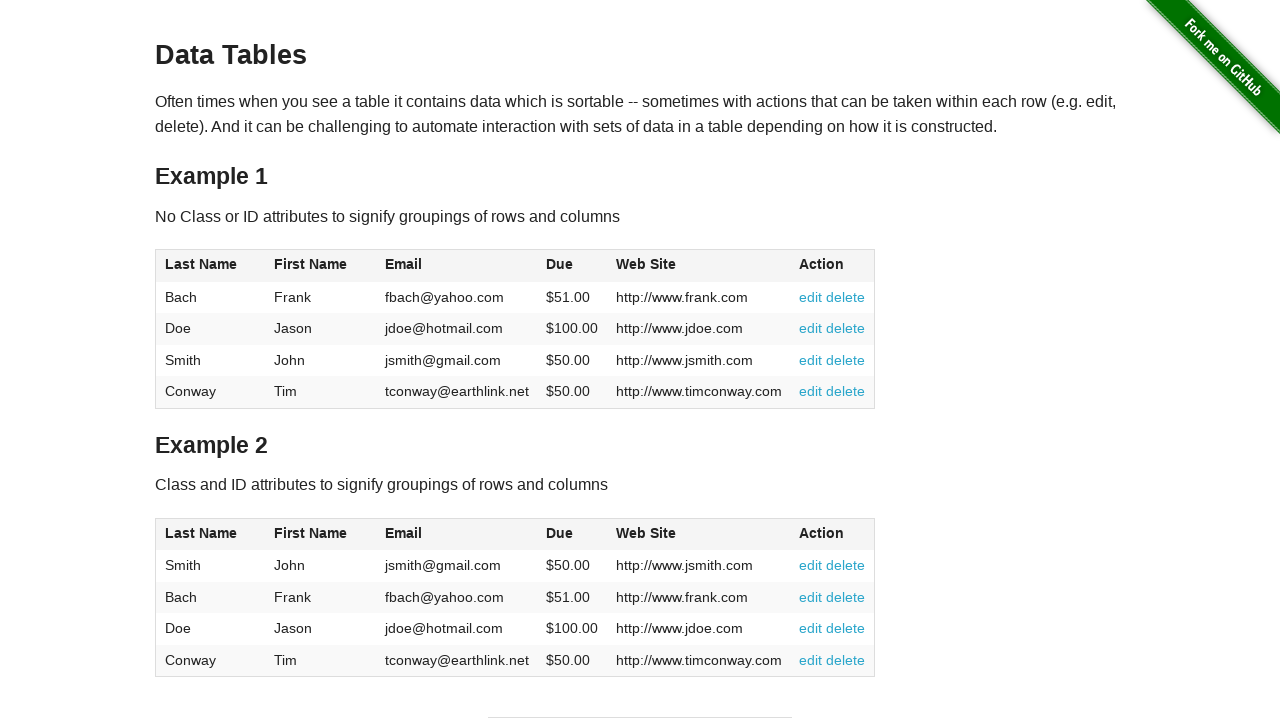

Table rows loaded after sorting by First Name
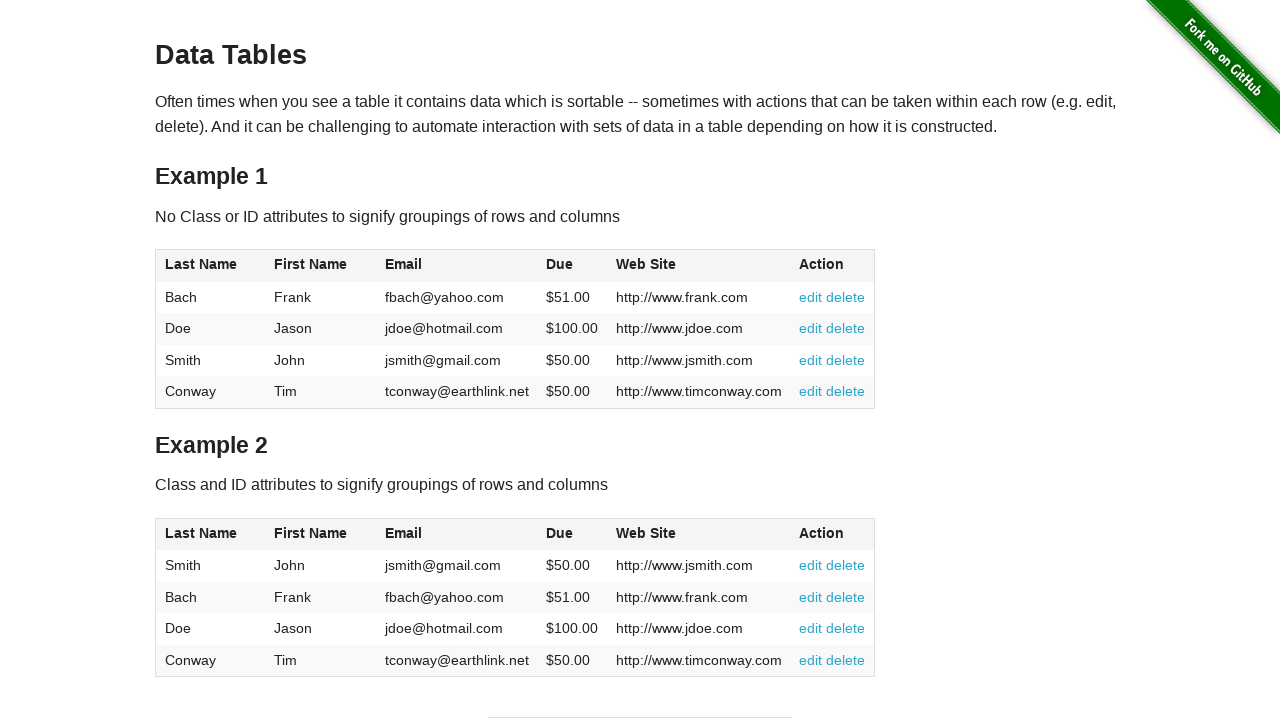

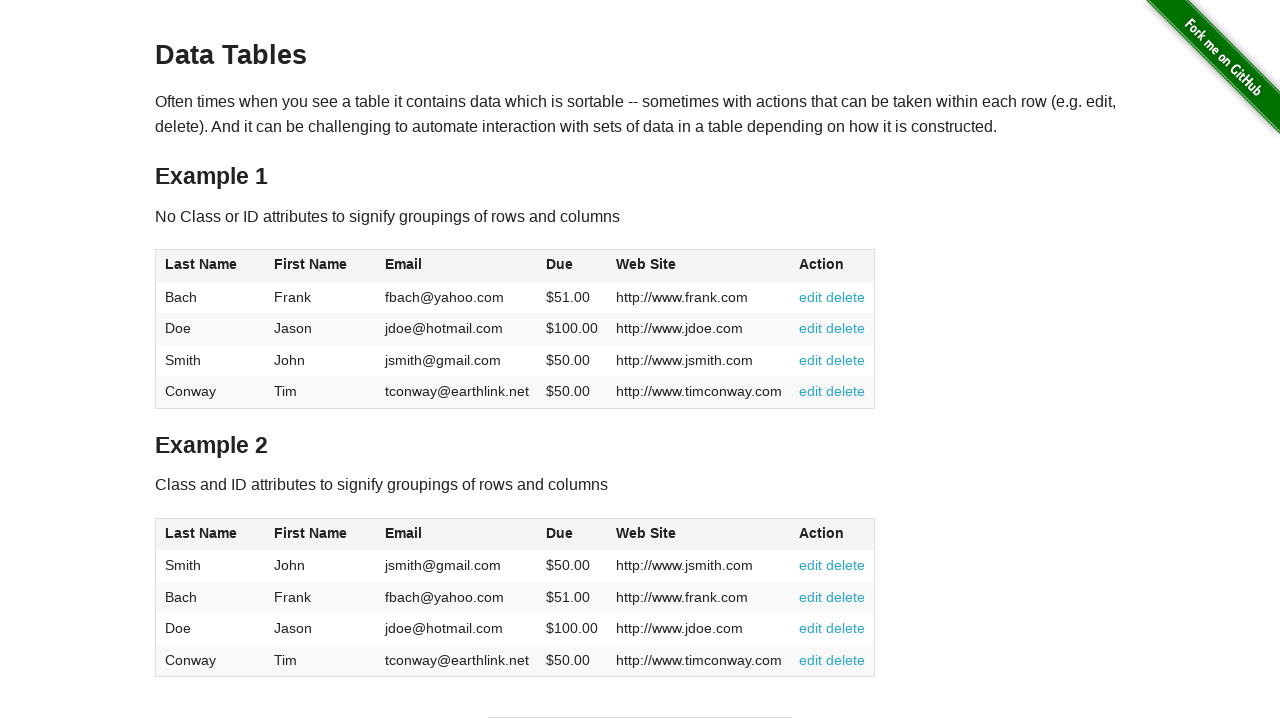